Tests window switching by opening a new window, interacting with it, and switching back

Starting URL: https://codenboxautomationlab.com/practice/

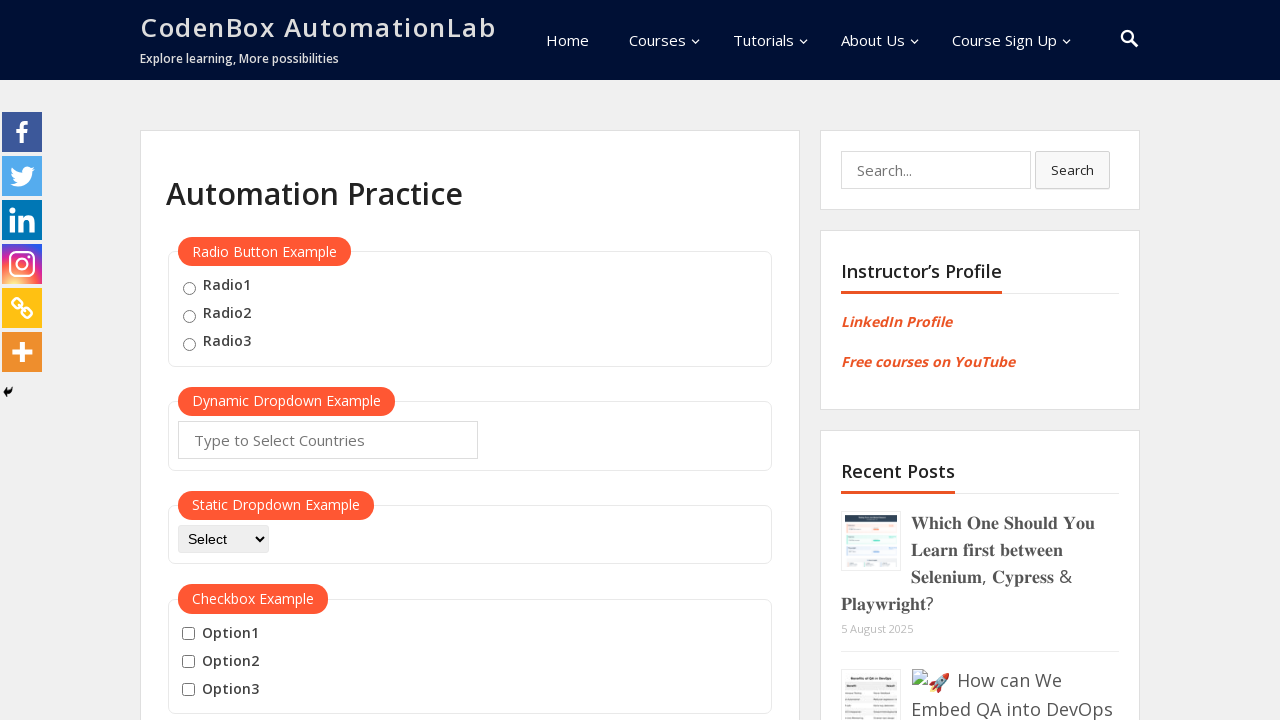

Clicked button to open new window at (237, 360) on #openwindow
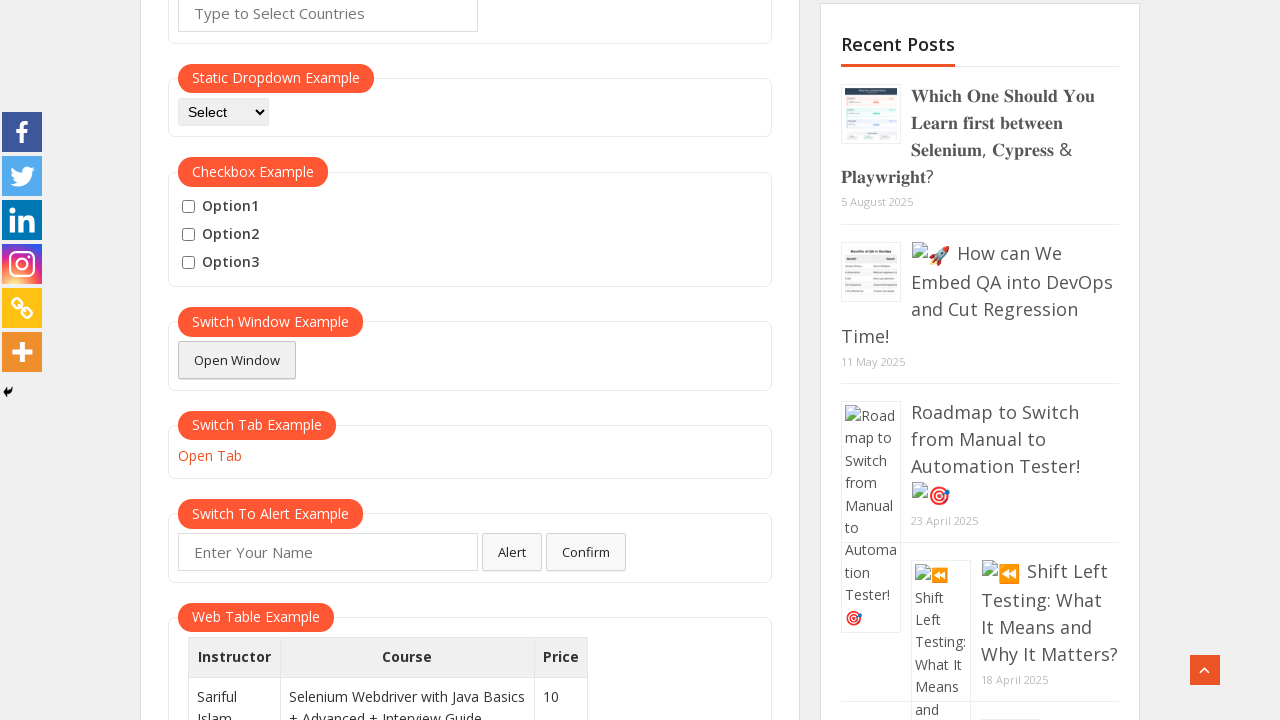

Clicked menu item in new window at (517, 64) on xpath=//*[@id='menu-item-9675']/a/span[1]
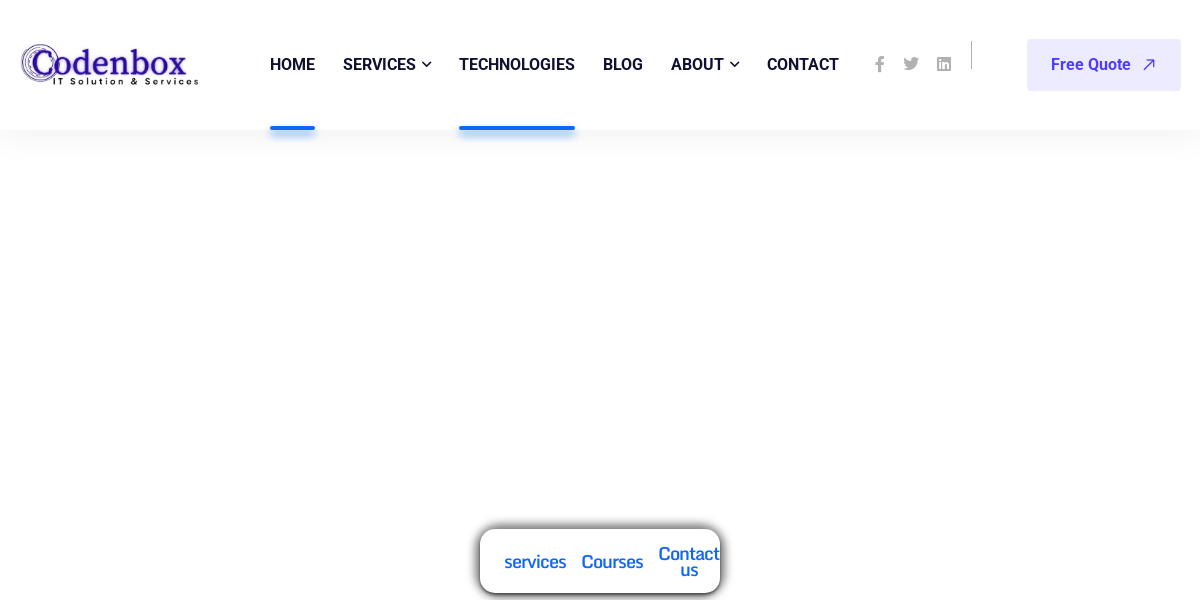

Closed new window
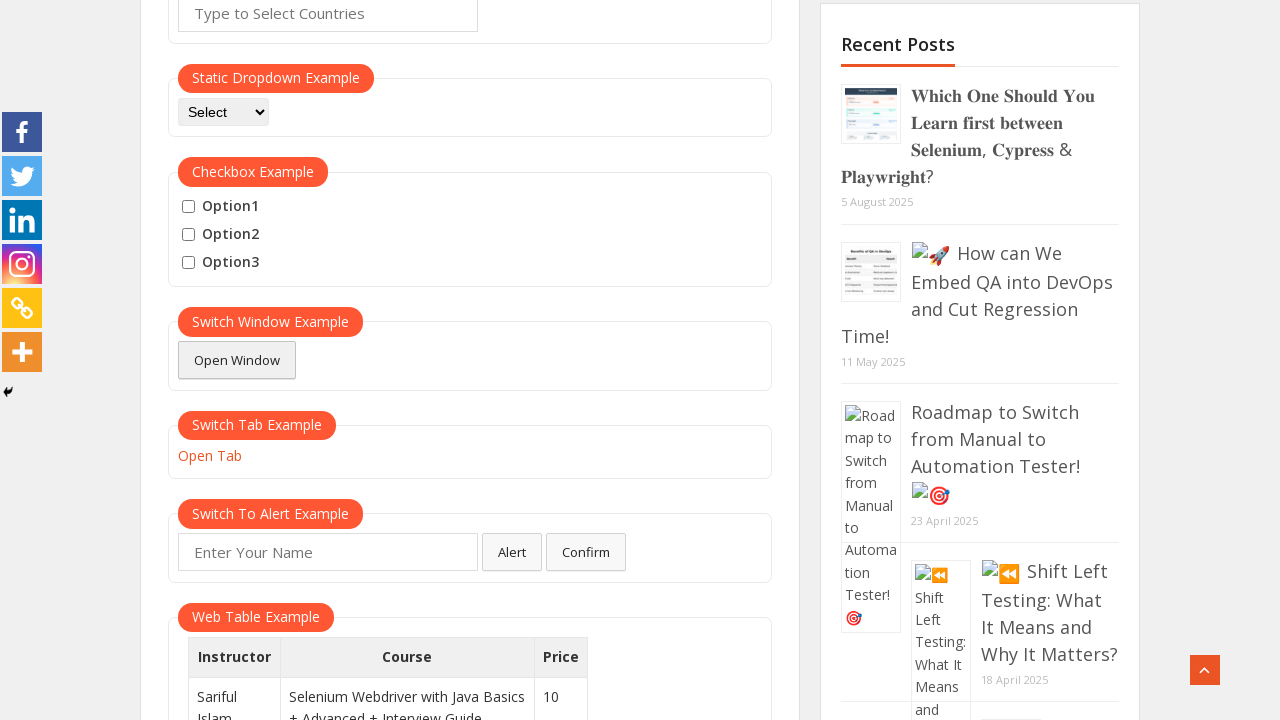

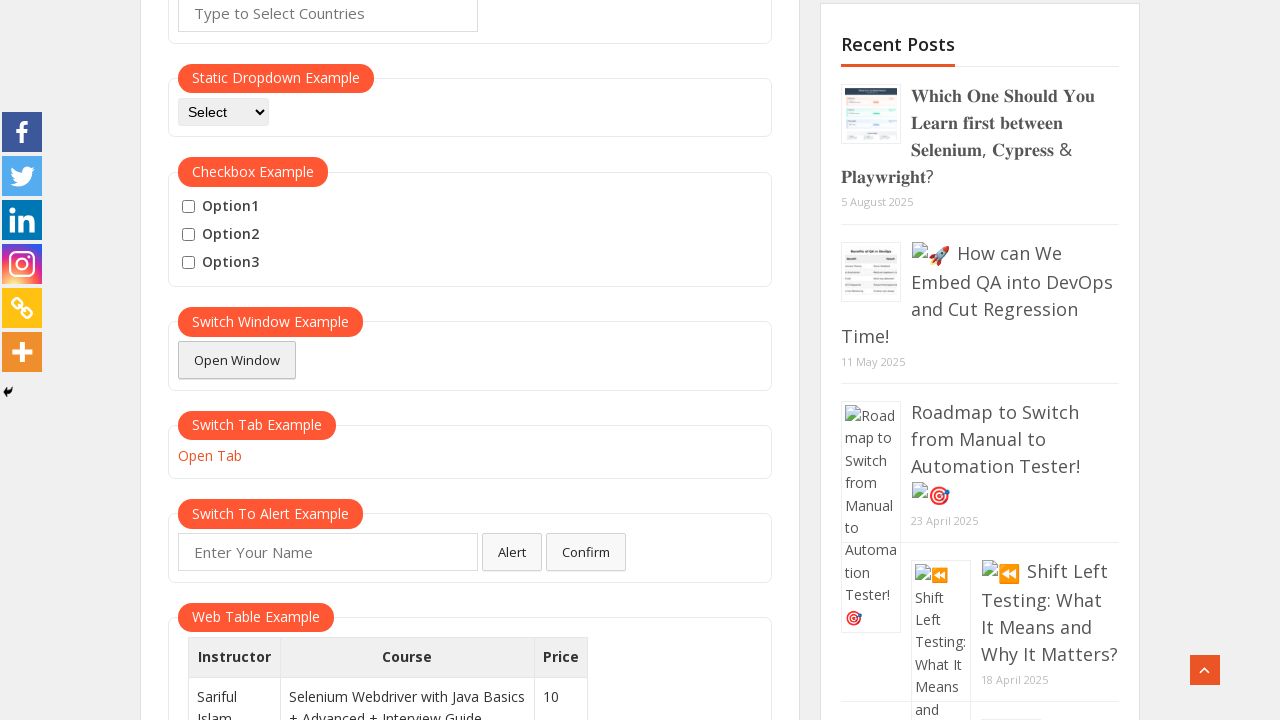